Navigates to Techtorial Academy website, clicks on "Find Out Which Course Is For You" button which opens a new window, then switches to the new window to verify navigation

Starting URL: https://www.techtorialacademy.com/

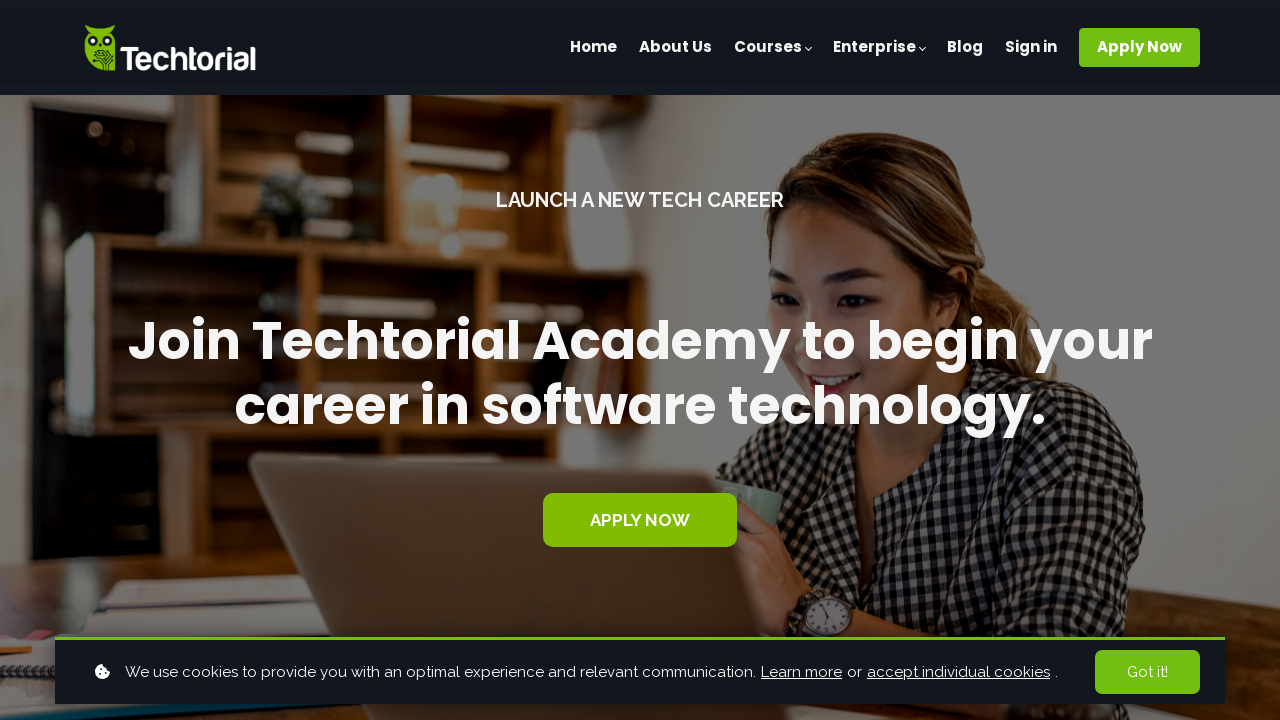

Scrolled 'Find Out Which Course Is For You' button into view
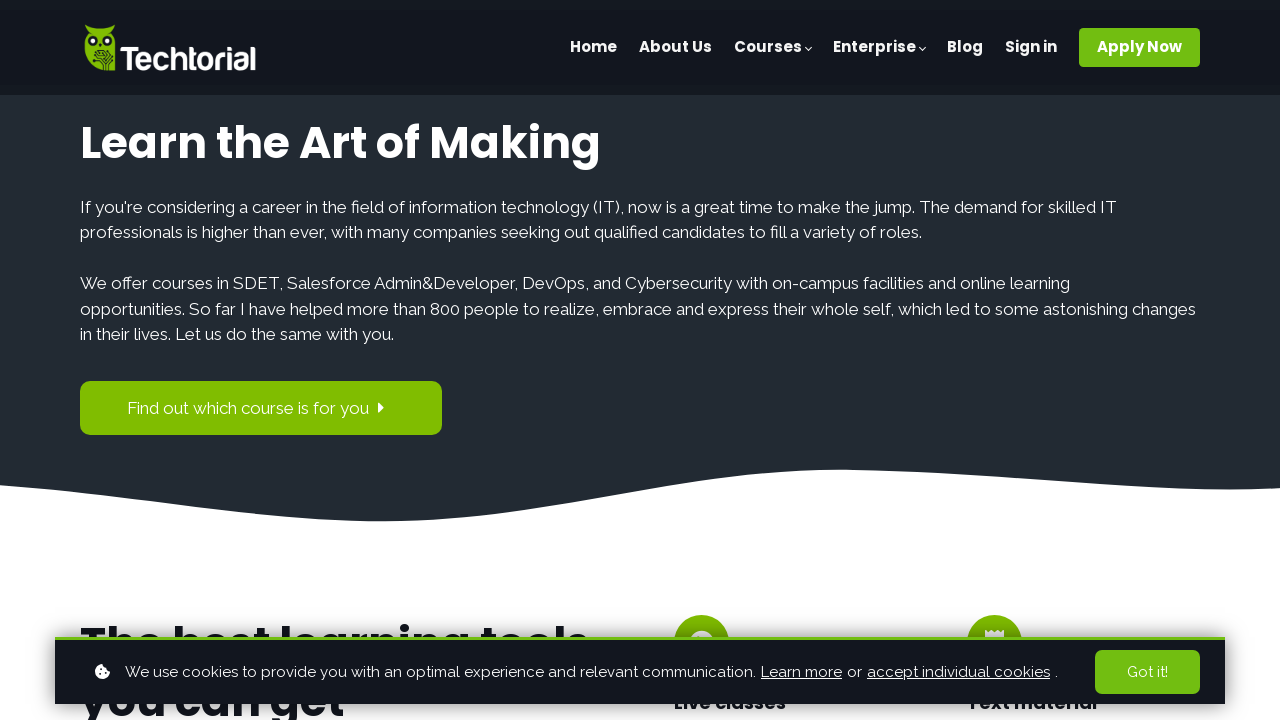

Clicked 'Find Out Which Course Is For You' button at (248, 408) on span#el_1670489249530_347
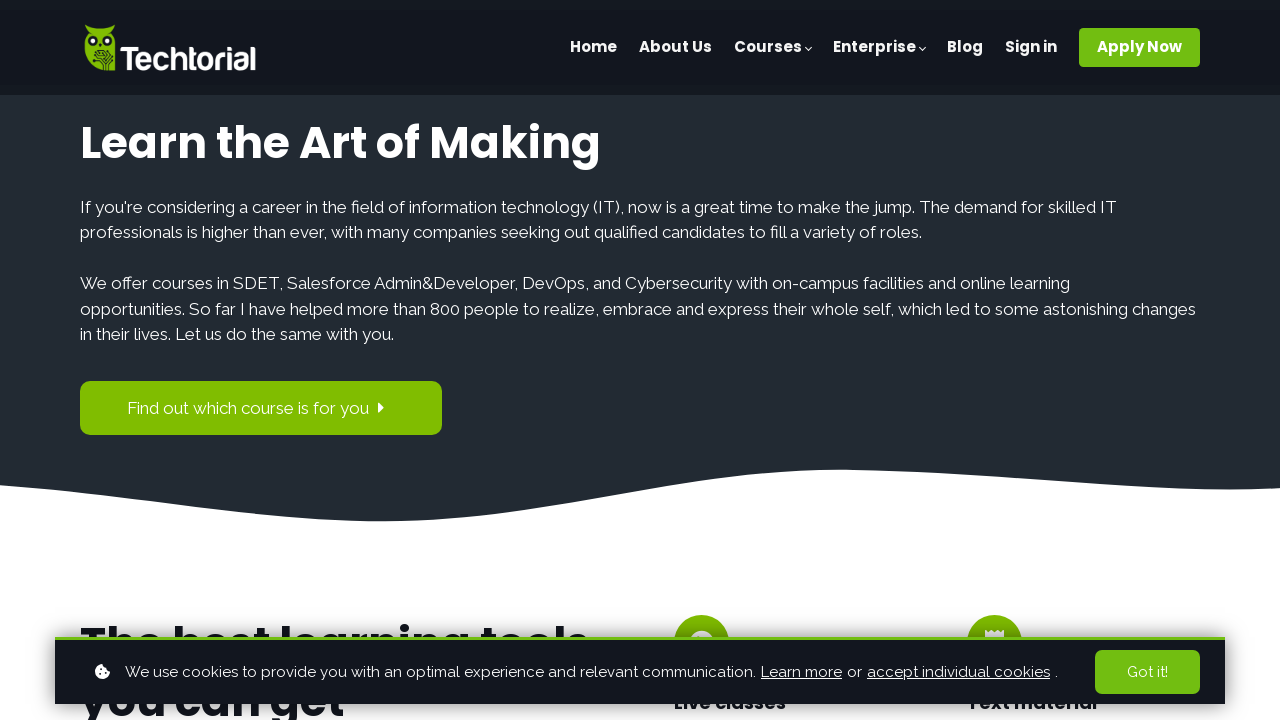

New window/tab opened and captured
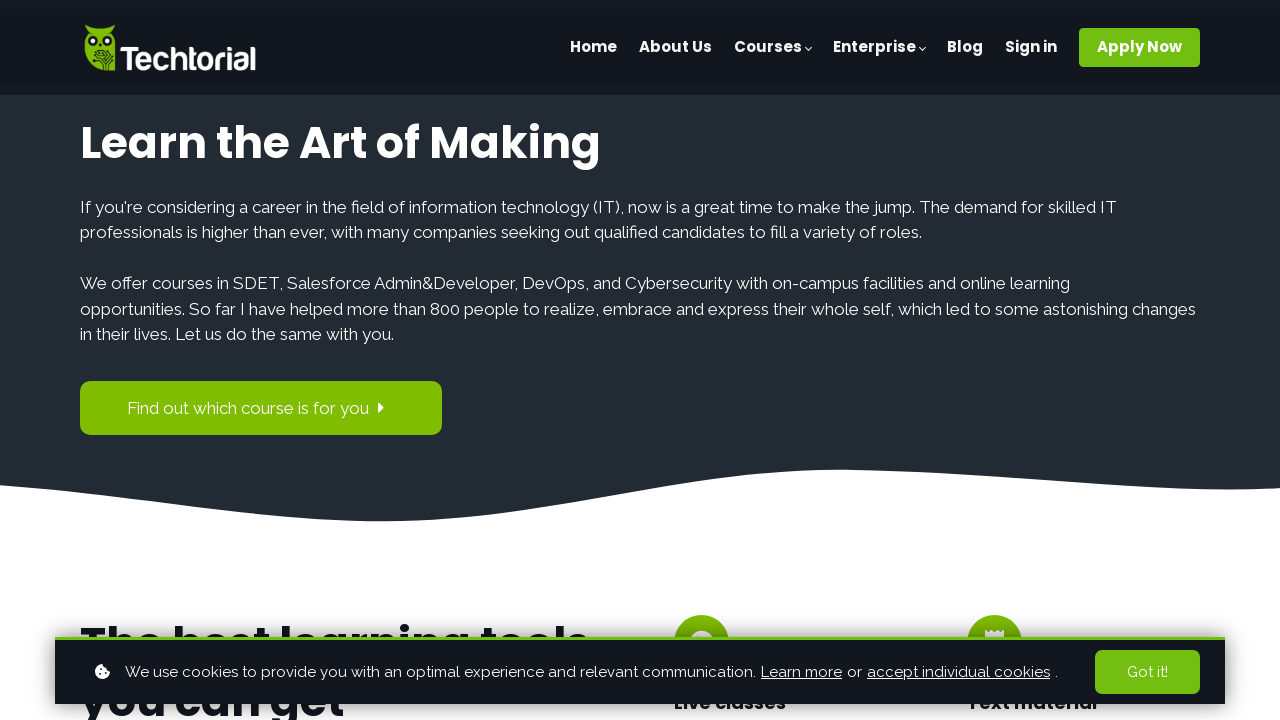

New page finished loading
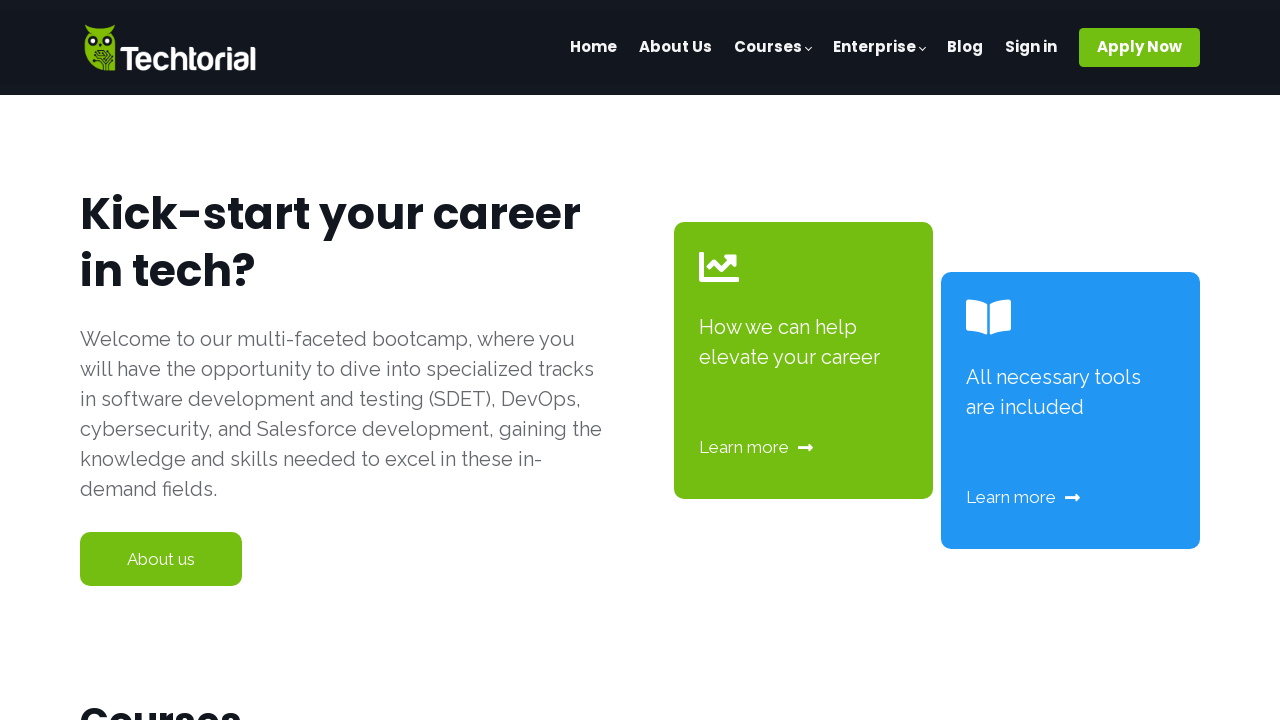

Verified new page title: Courses
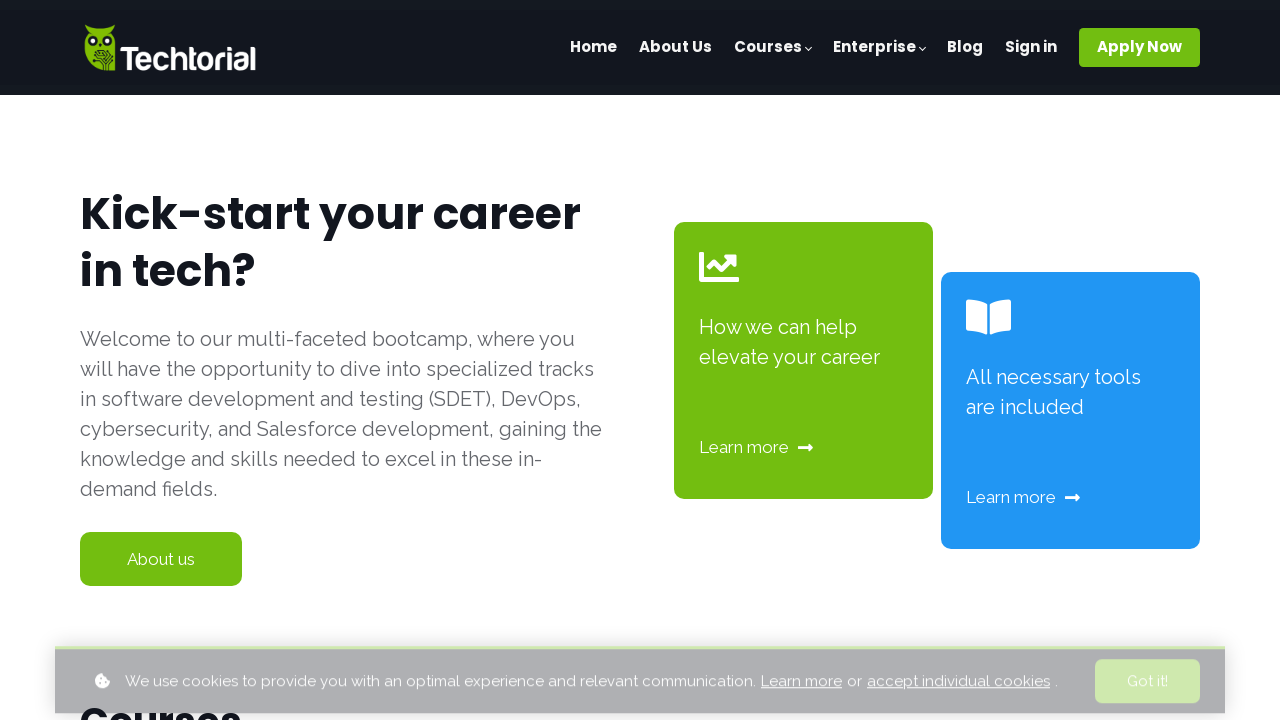

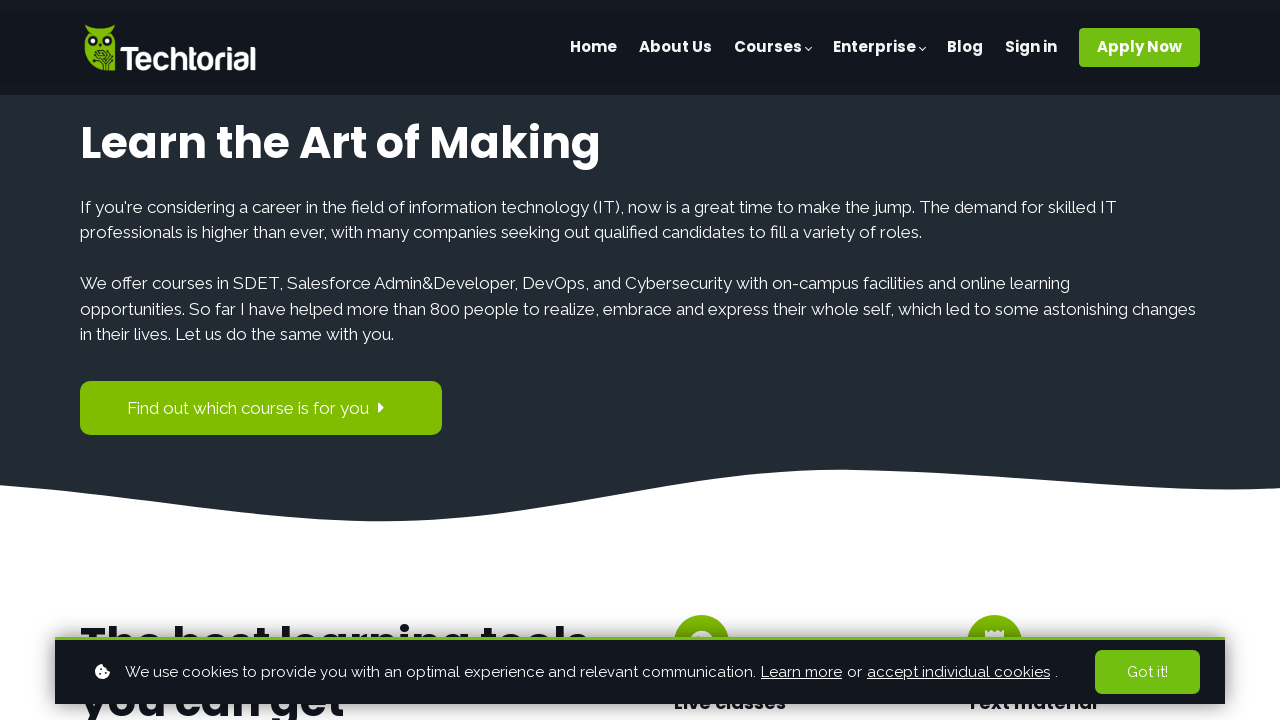